Navigates to the DemoQA registration page and verifies that the registration header is displayed correctly

Starting URL: https://demoqa.com/register

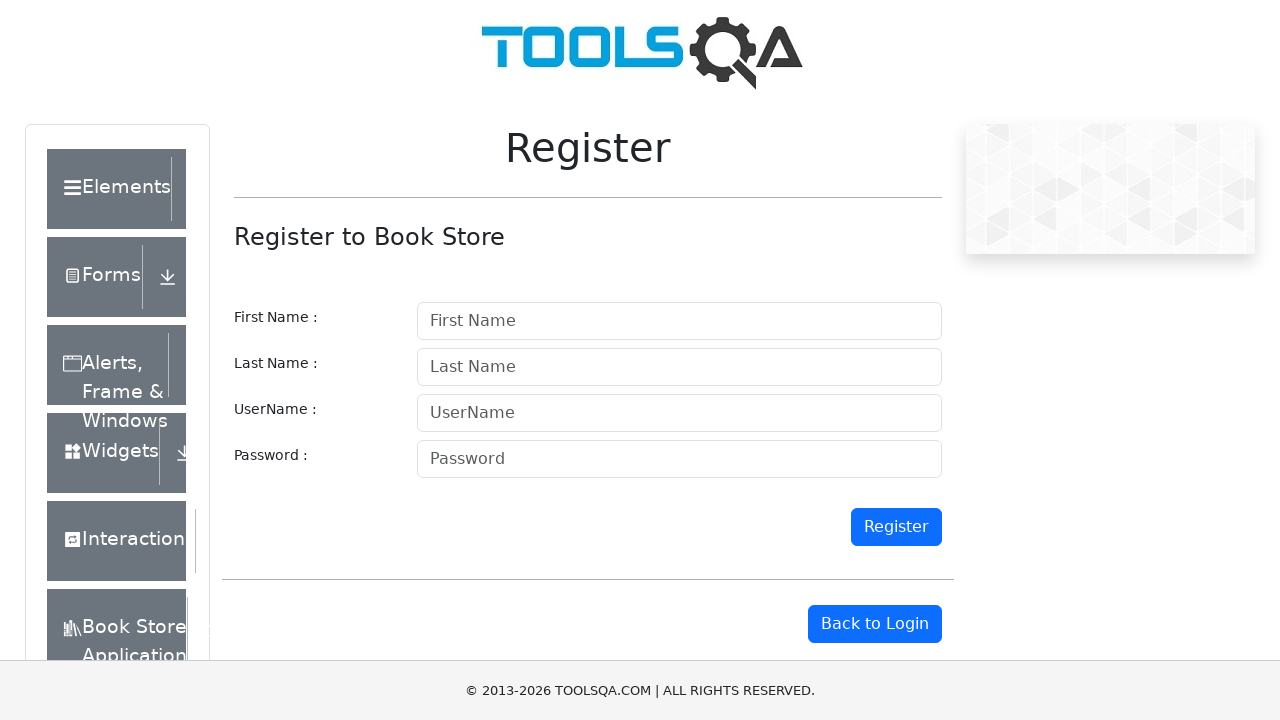

Navigated to DemoQA registration page at https://demoqa.com/register
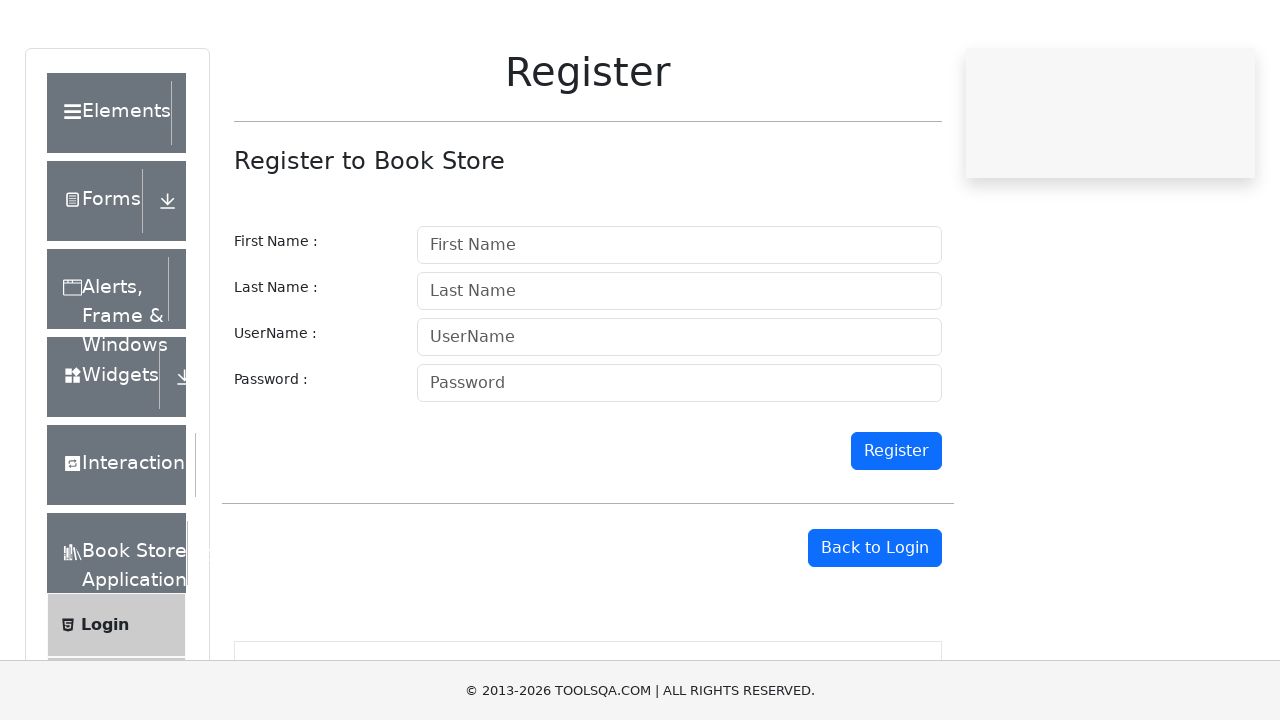

Registration header (h4) element loaded and is visible
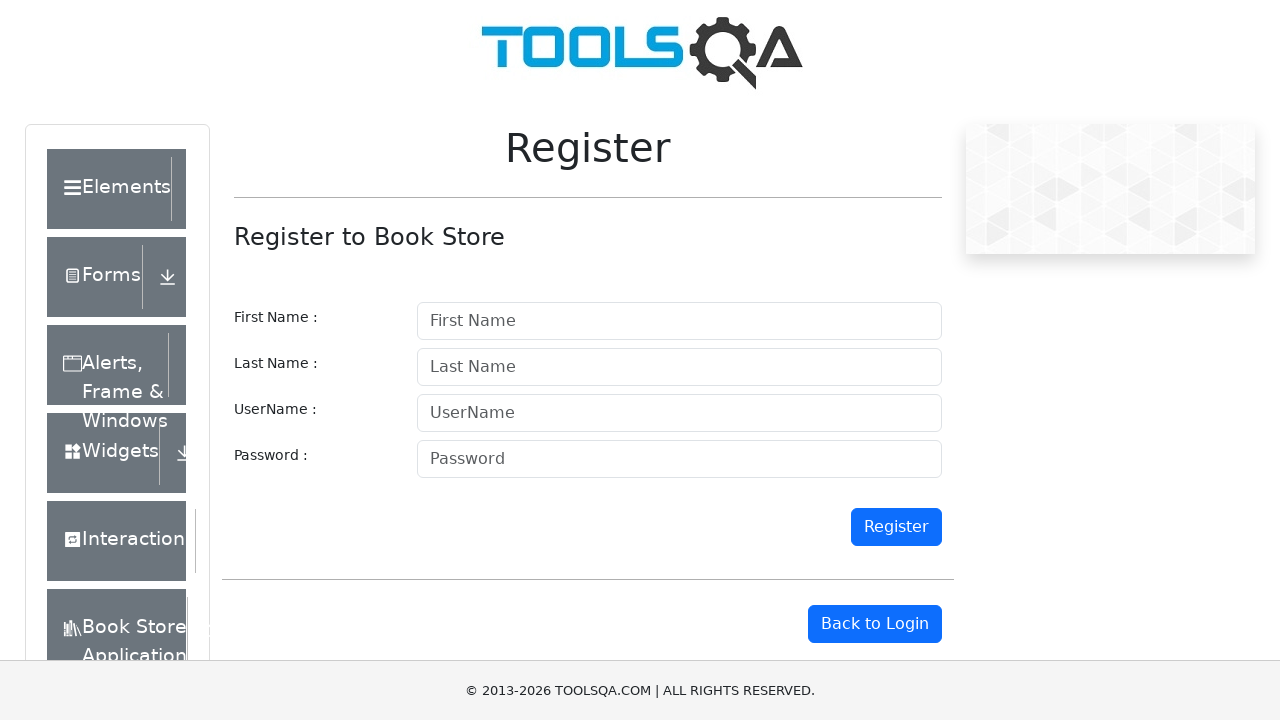

Verified registration header text displays 'Register to Book Store' correctly
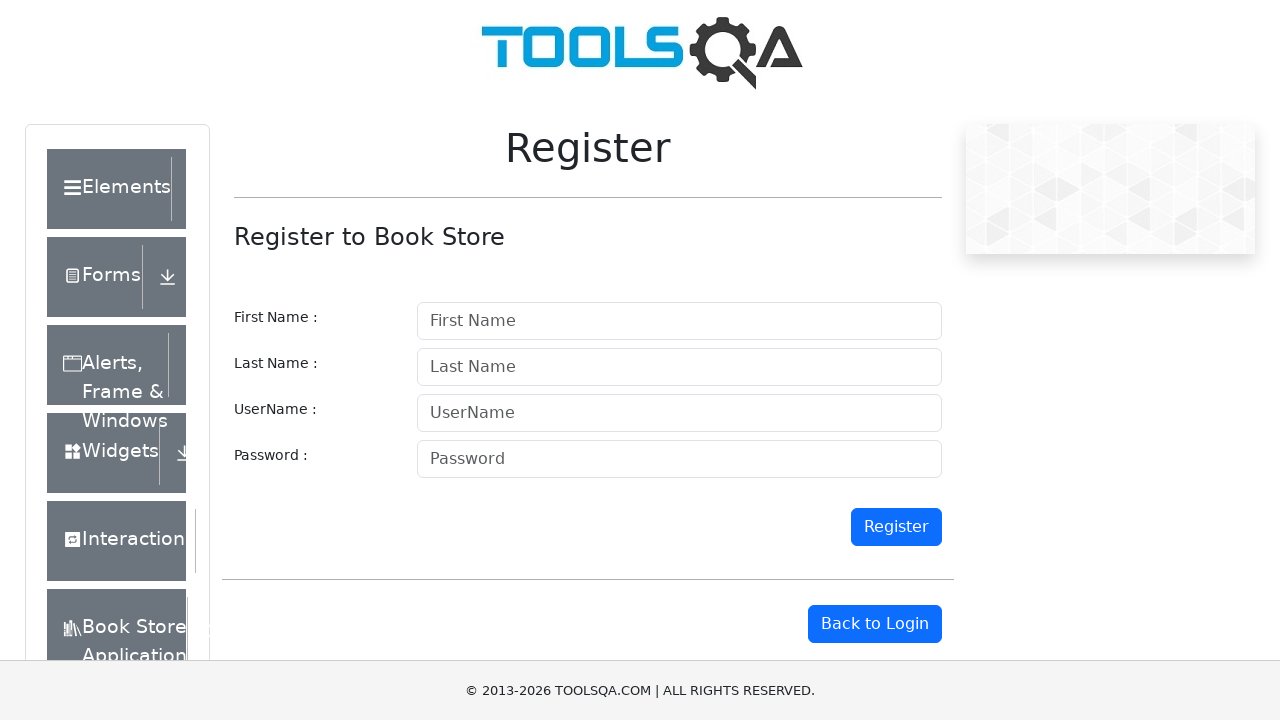

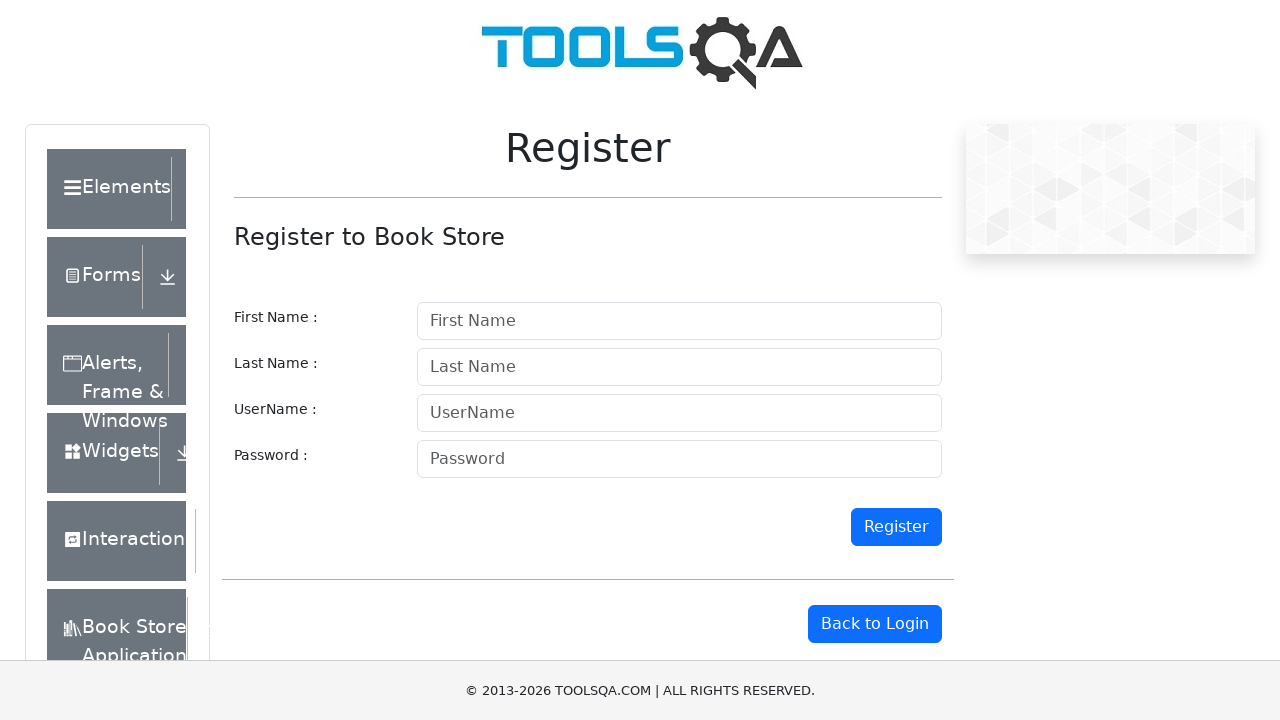